Tests keyboard input functionality by clicking on a name field, entering text, and clicking a button on the Formy practice site

Starting URL: https://formy-project.herokuapp.com/keypress

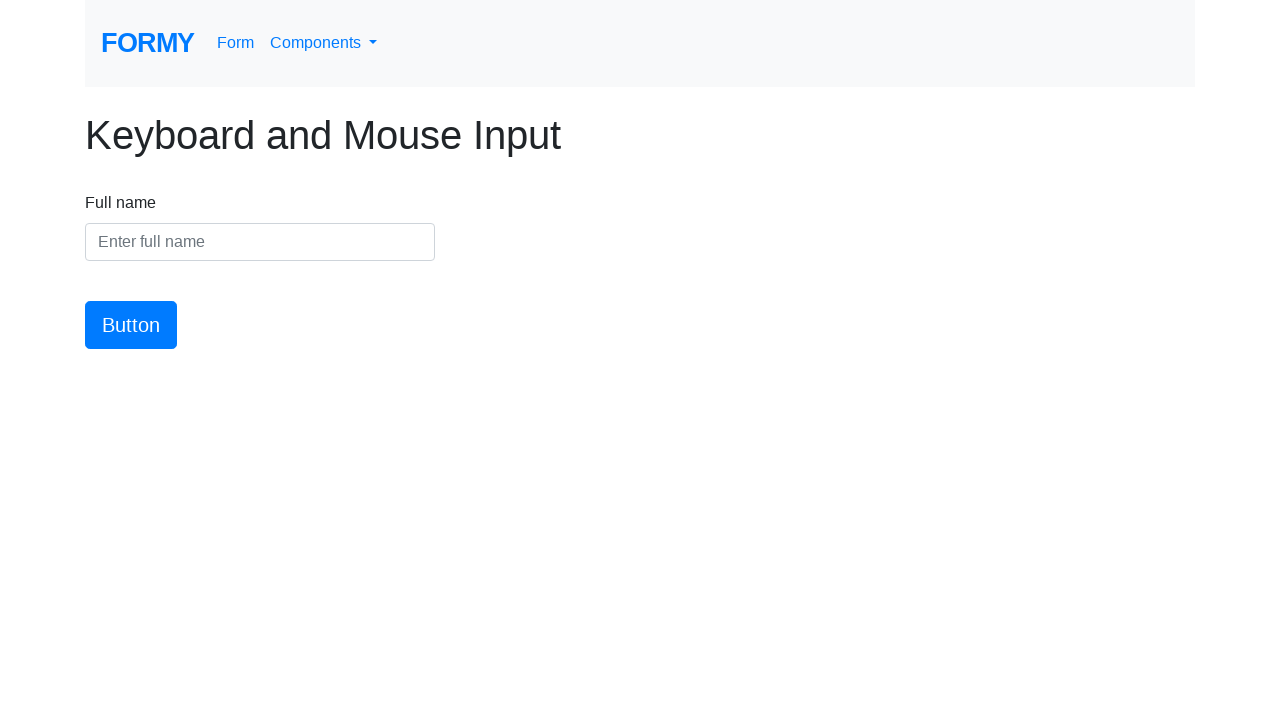

Clicked on the name input field at (260, 242) on #name
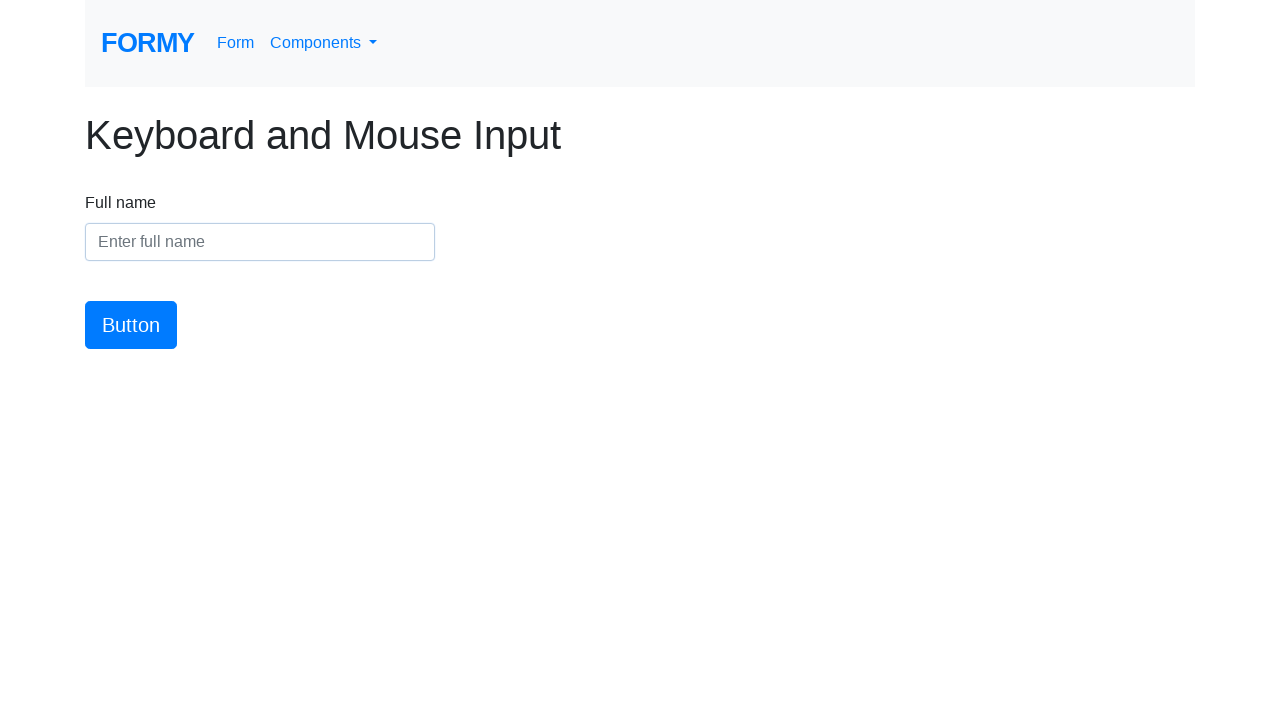

Filled name field with 'JD' on #name
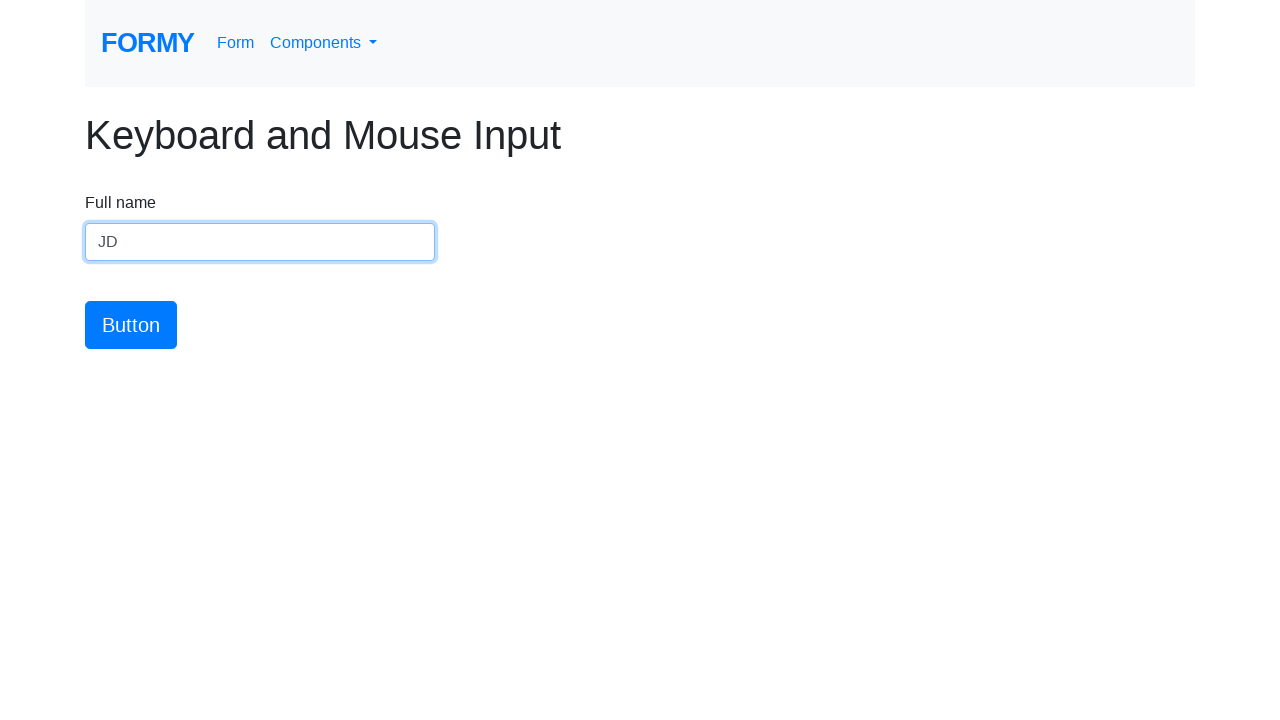

Clicked the submit button at (131, 325) on #button
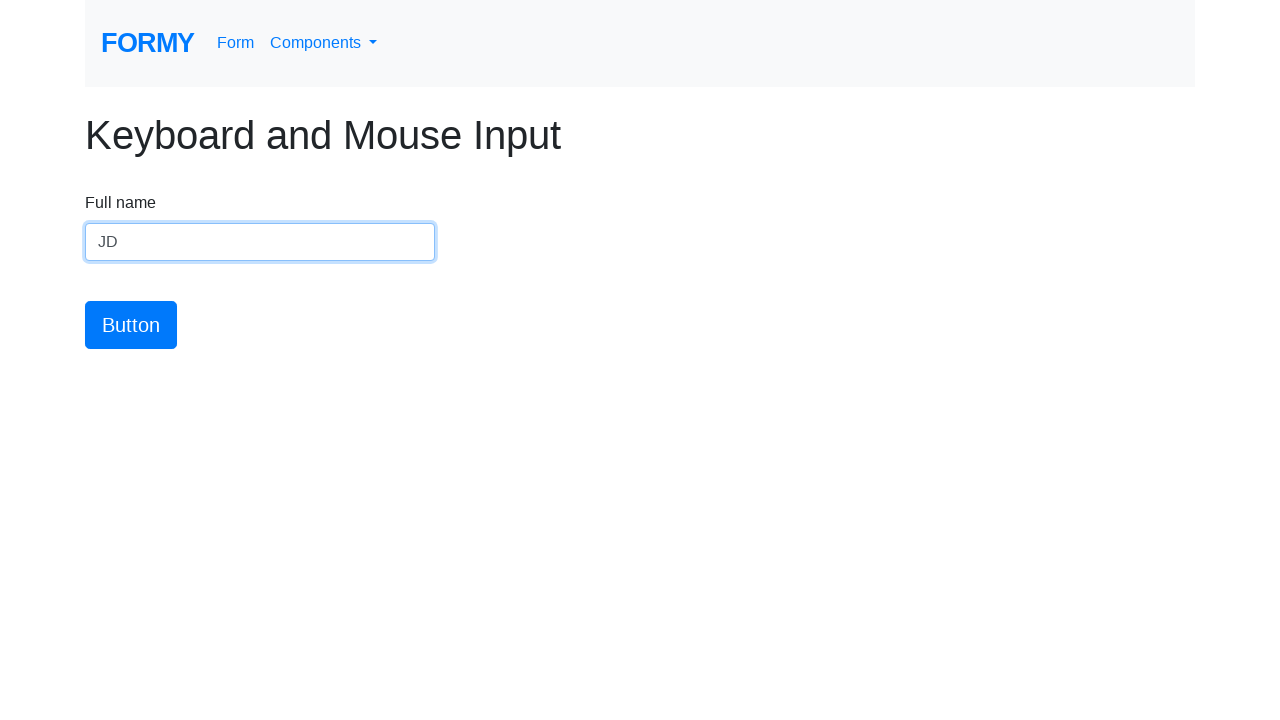

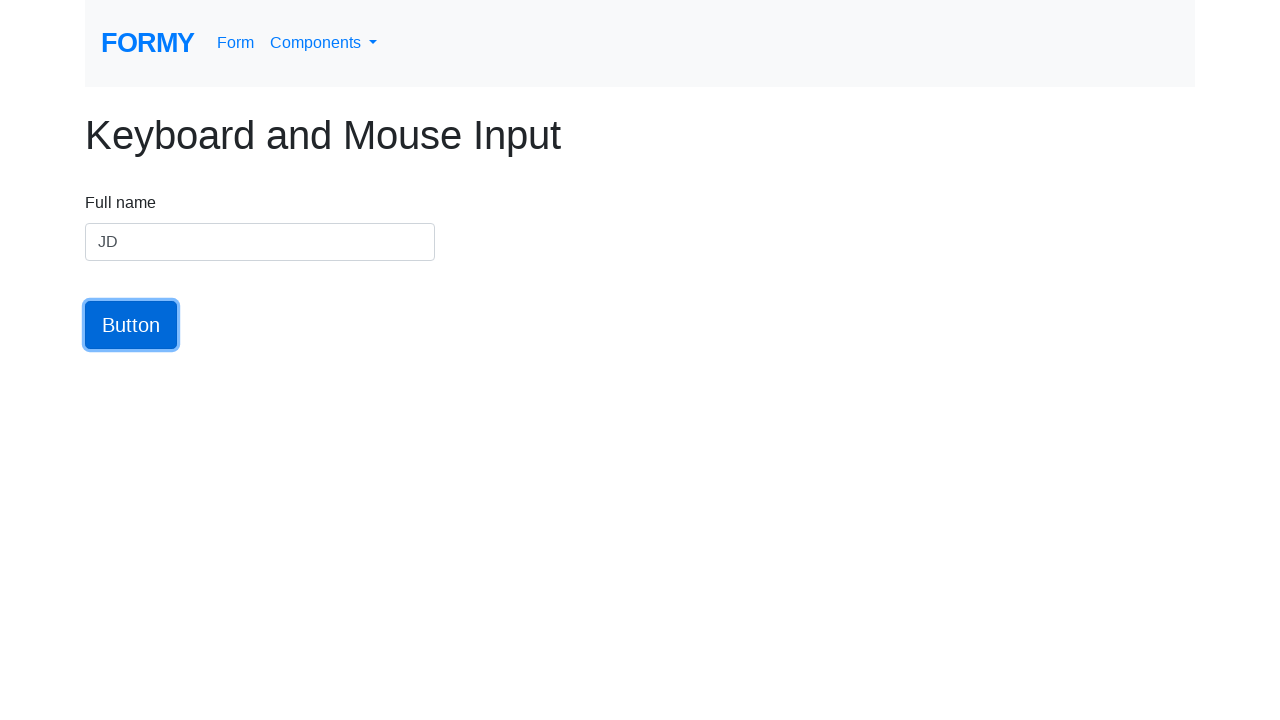